Tests navigation from Hugging Face homepage to the Models page and verifies the page title

Starting URL: https://huggingface.co/

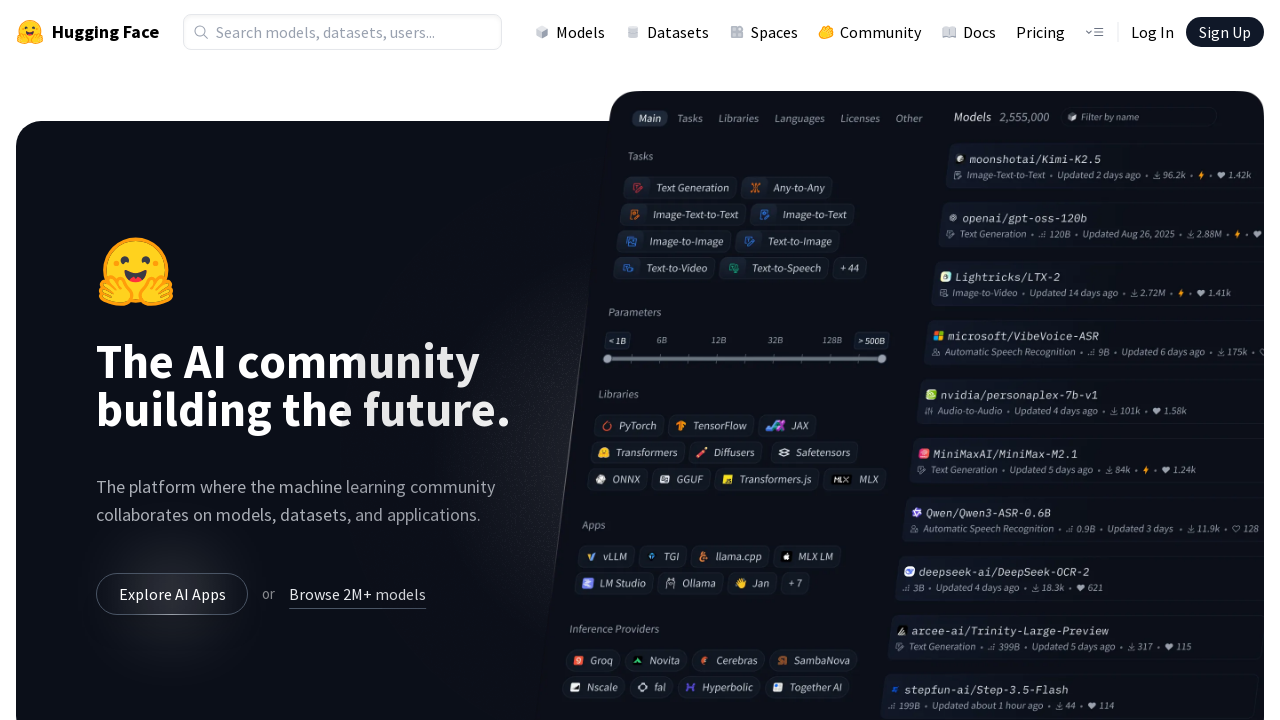

Clicked on Models link in the navigation at (570, 32) on a[href='/models']
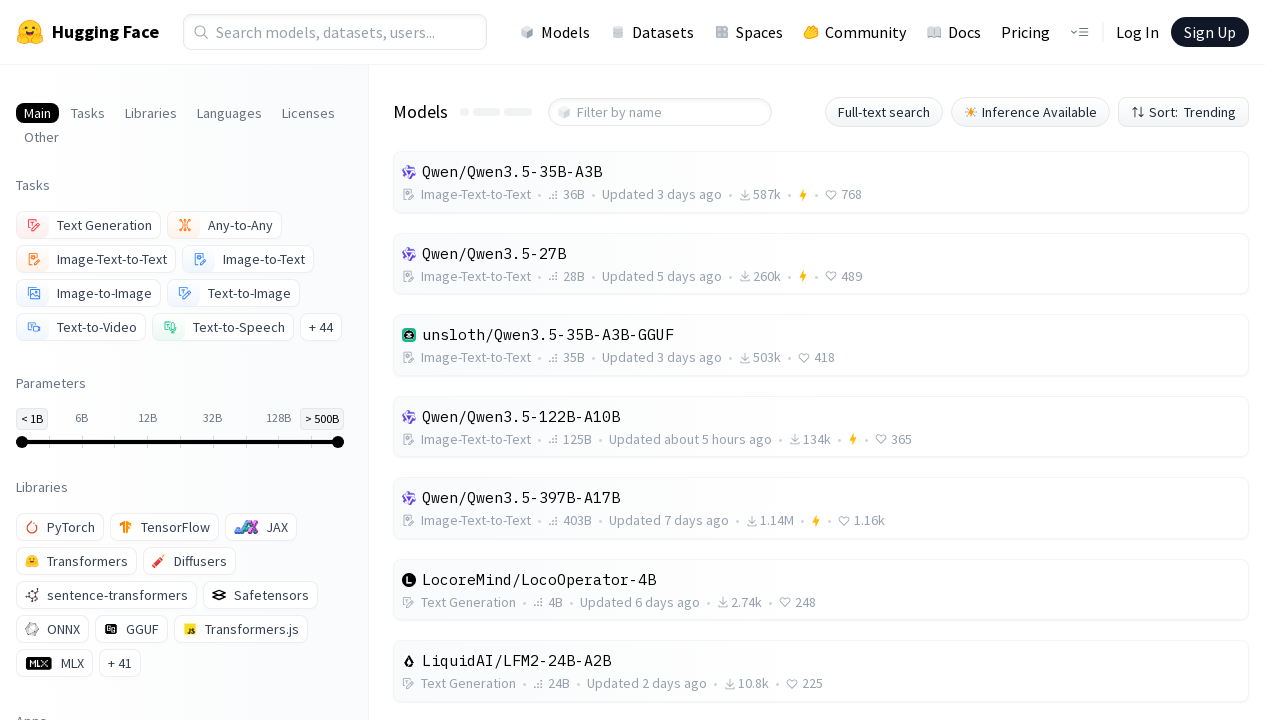

Models page loaded - h1 element found
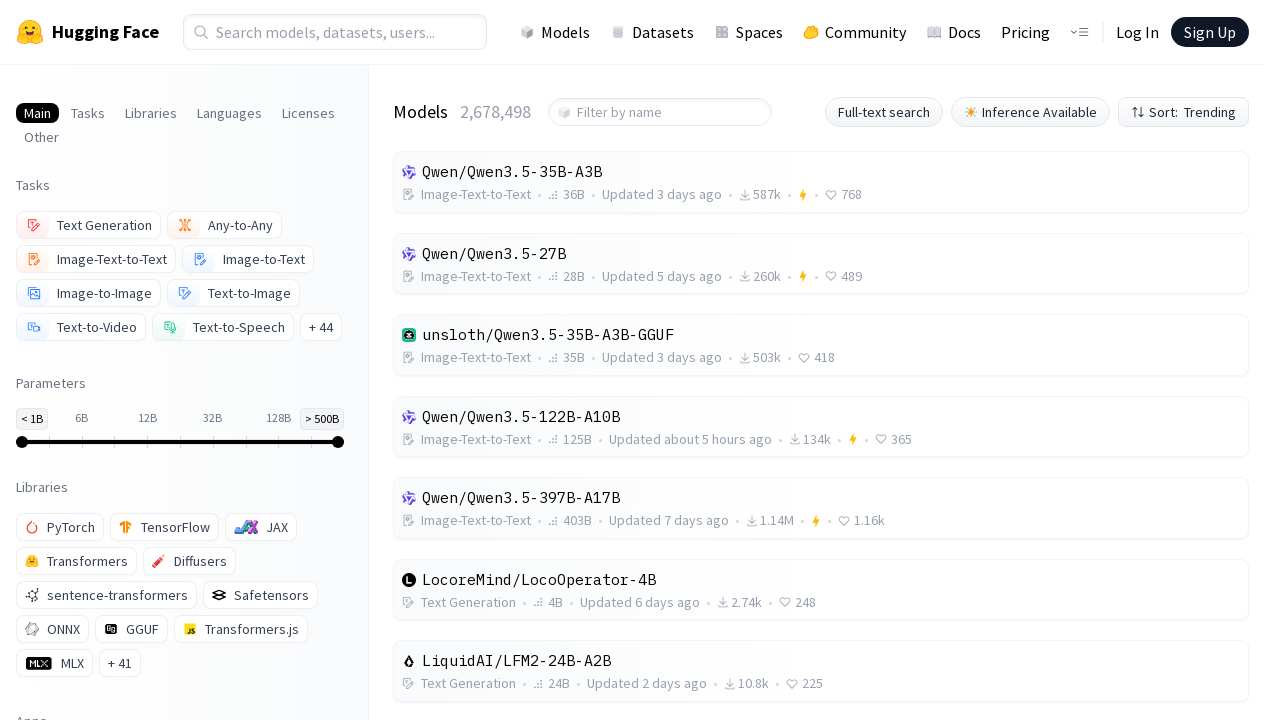

Located the first h1 element on the page
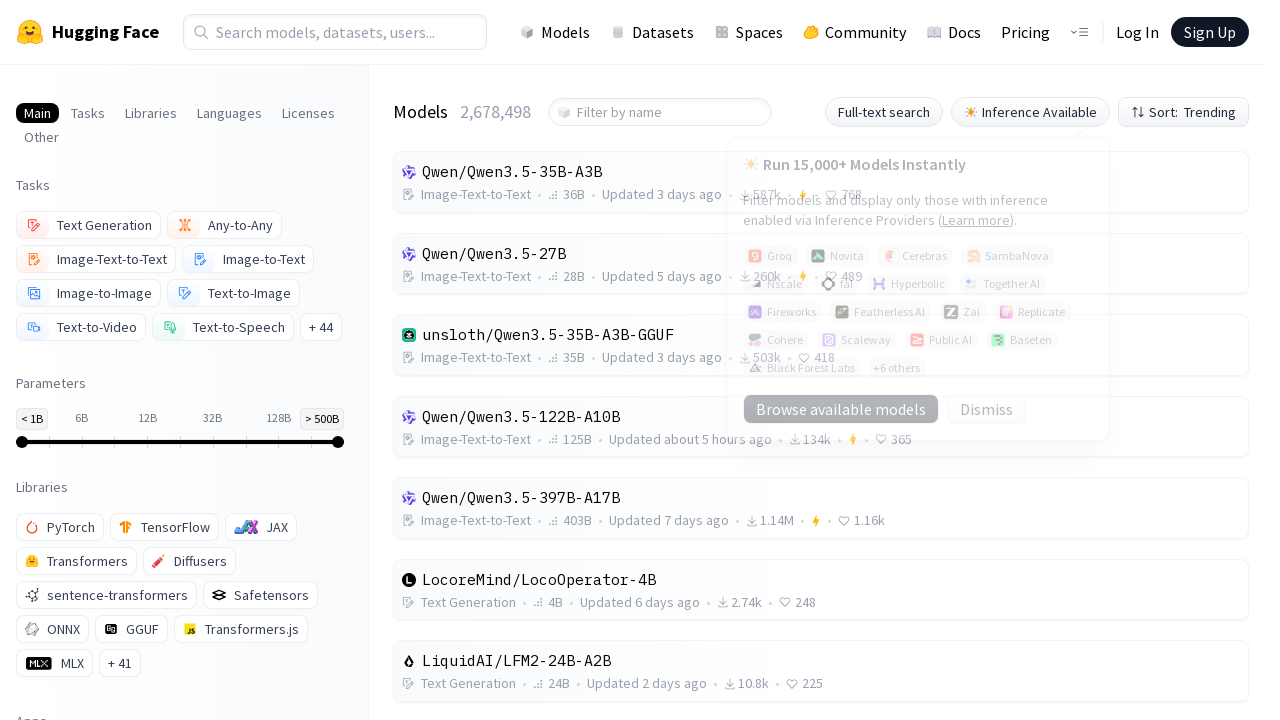

Retrieved page title text: 'Models'
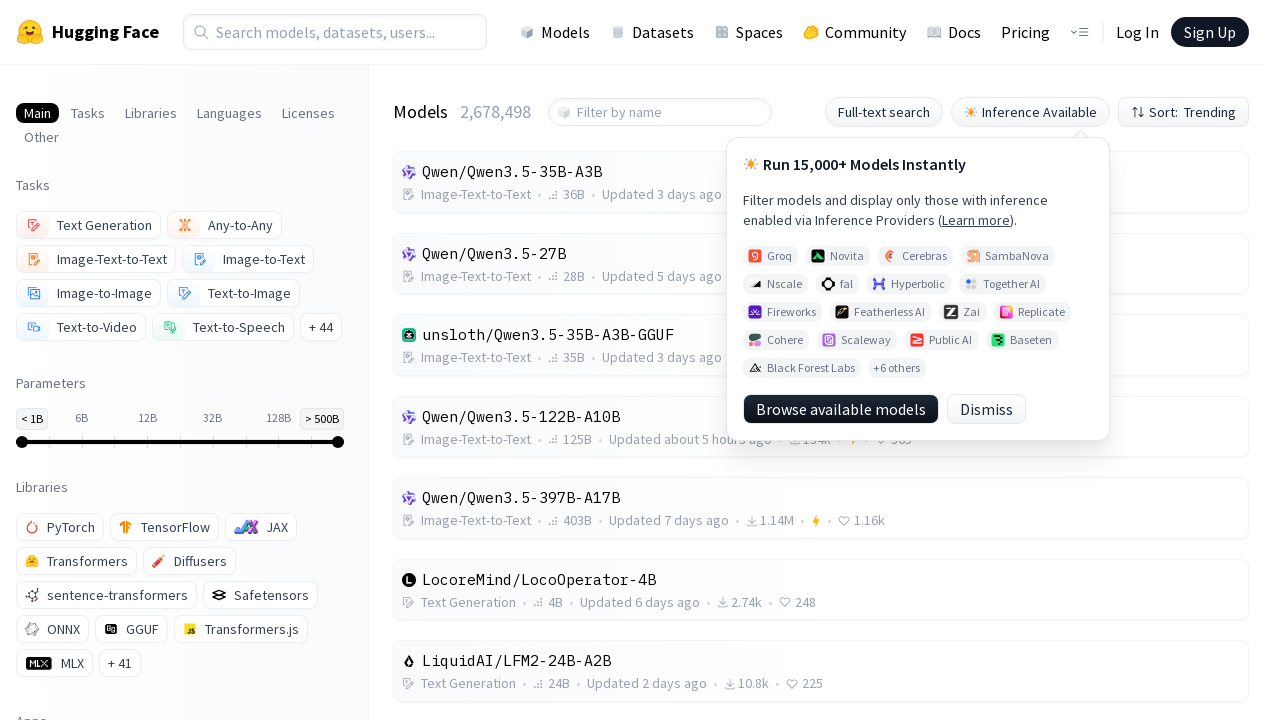

Verified page title is 'Models'
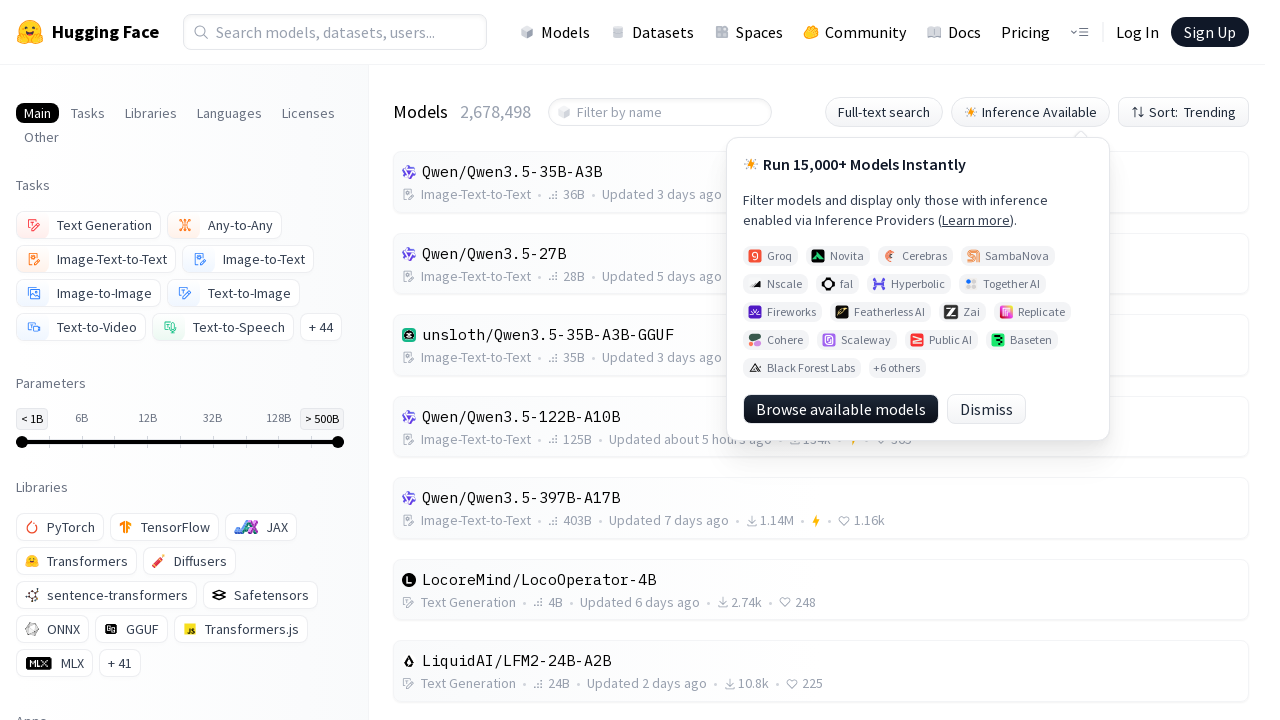

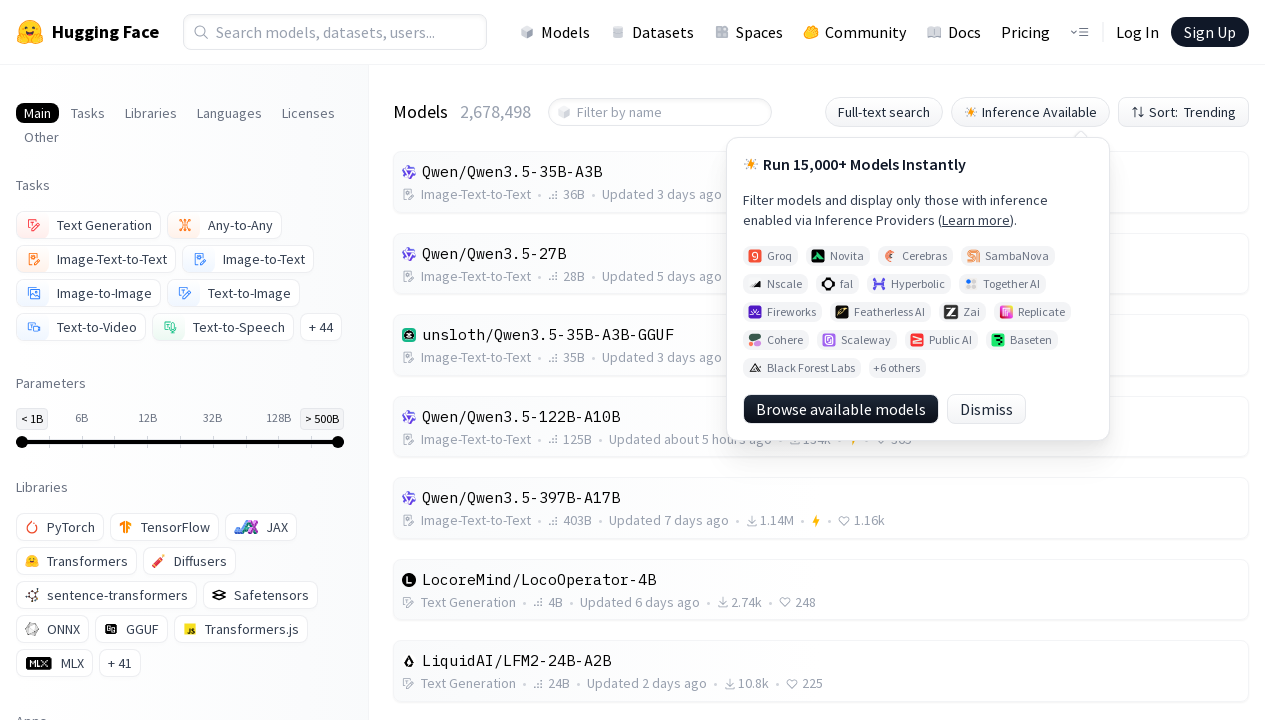